Tests the news filtering functionality on Kyiv city government website by interacting with the date picker to select a date range and verifying that news items with timestamps are displayed in the timeline.

Starting URL: https://kyivcity.gov.ua/news/

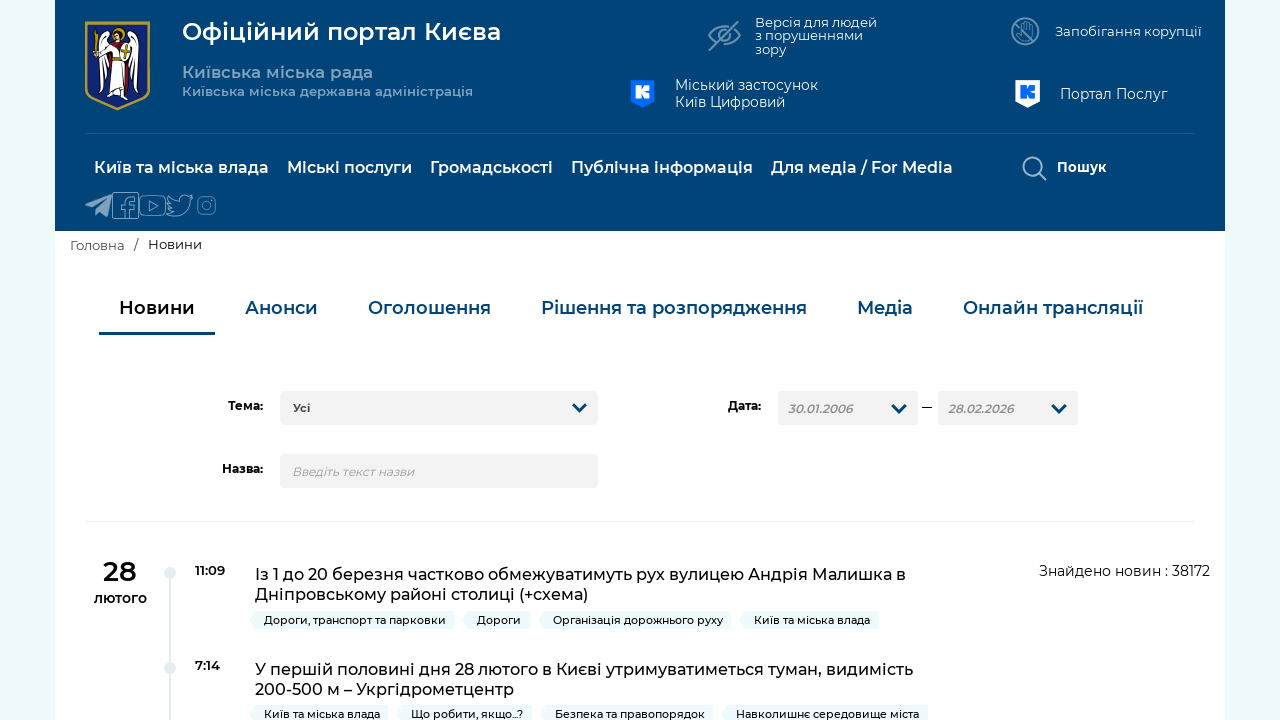

Clicked on the date picker input field at (848, 408) on #dt1
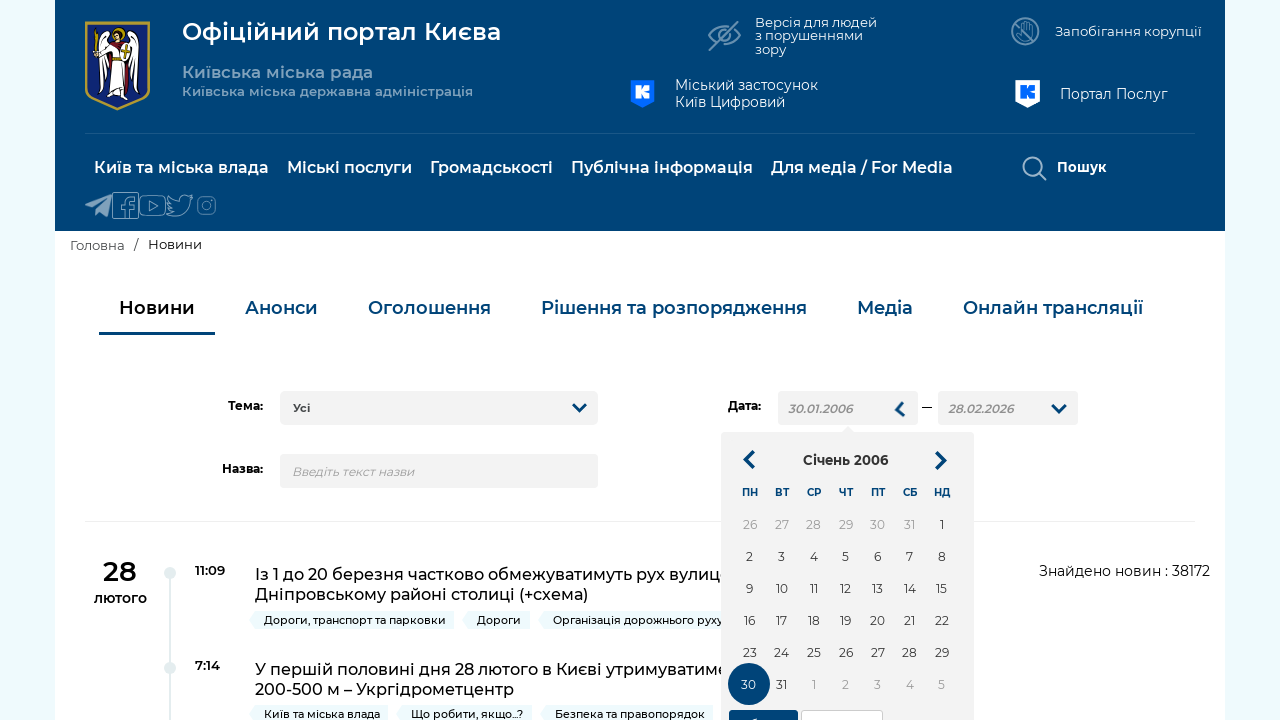

Clicked the apply button in the date picker calendar at (764, 705) on .show-calendar .applyBtn.btn.btn-sm.btn-success
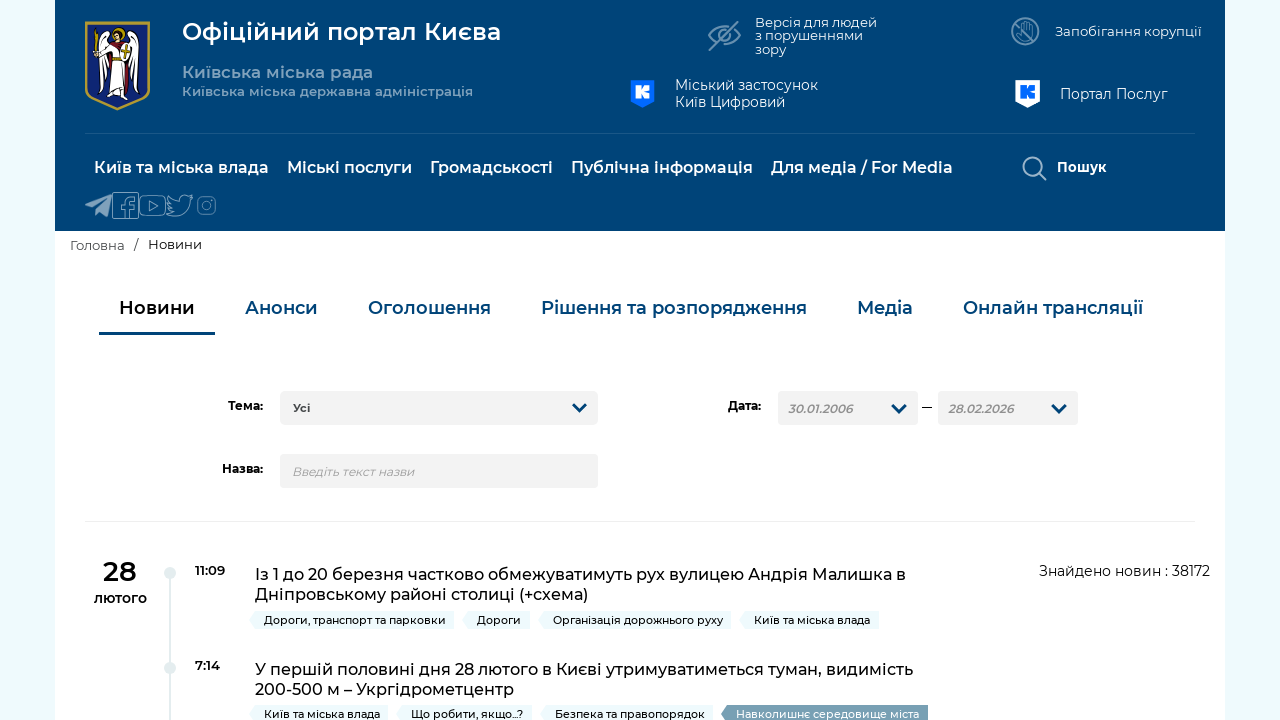

Retrieved current URL
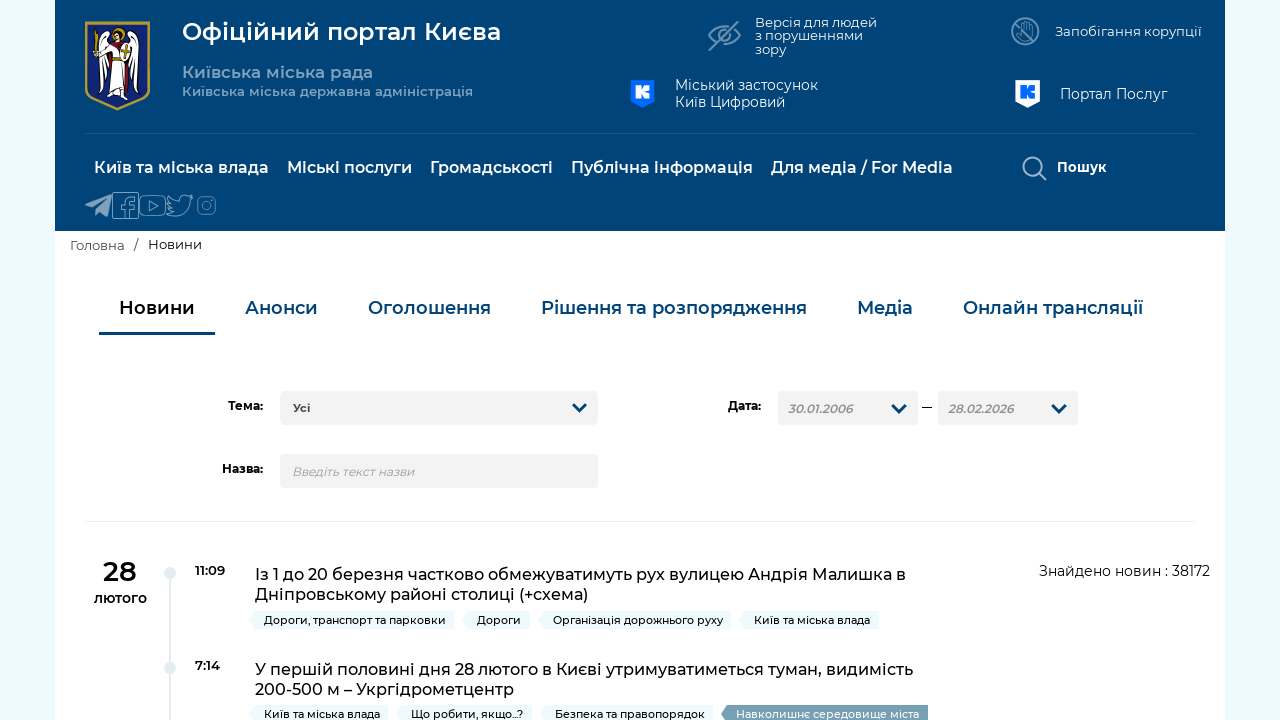

Navigated to news page with date range filter (30.01.2020 to 10.02.2020)
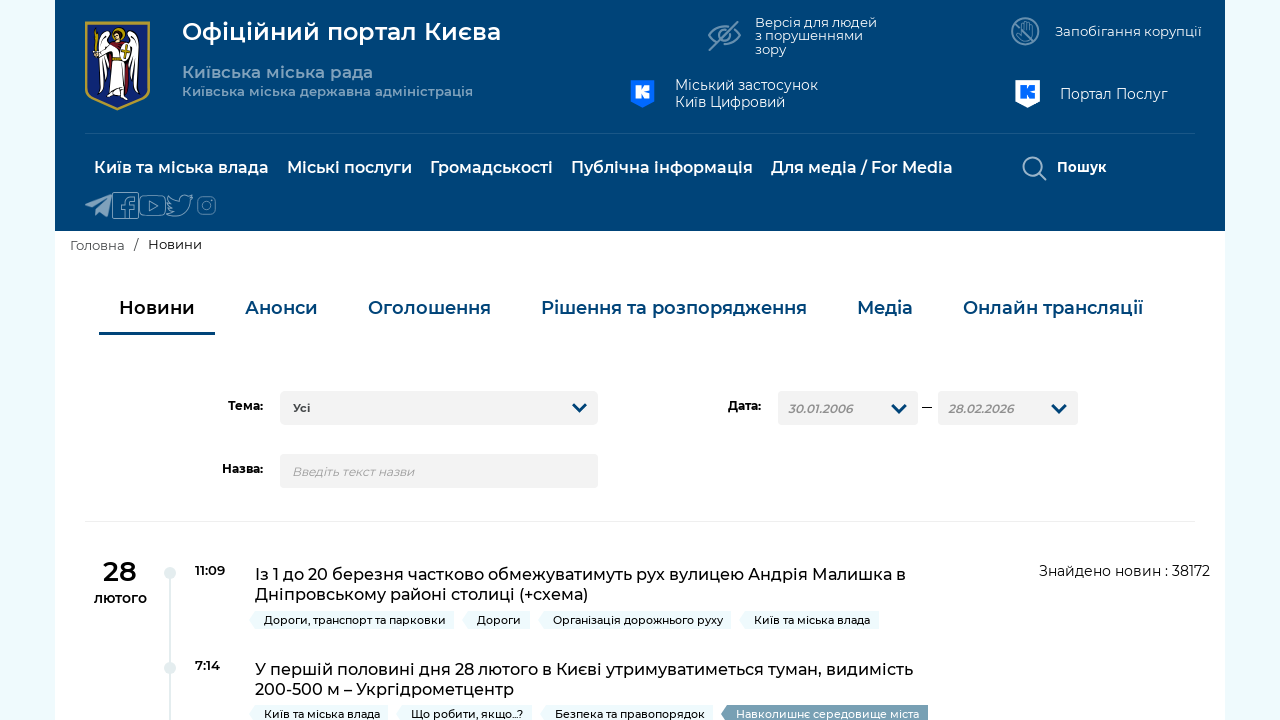

Timeline items loaded successfully
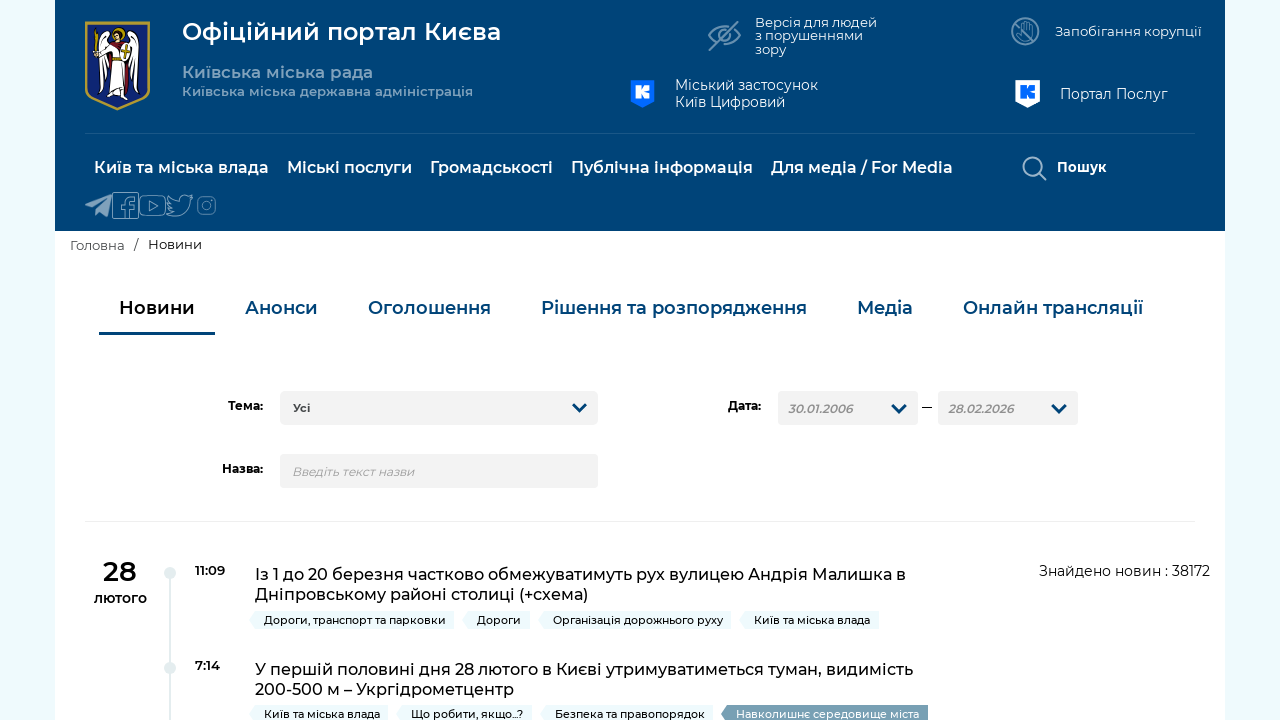

Verified that news items with timestamps are displayed in the timeline
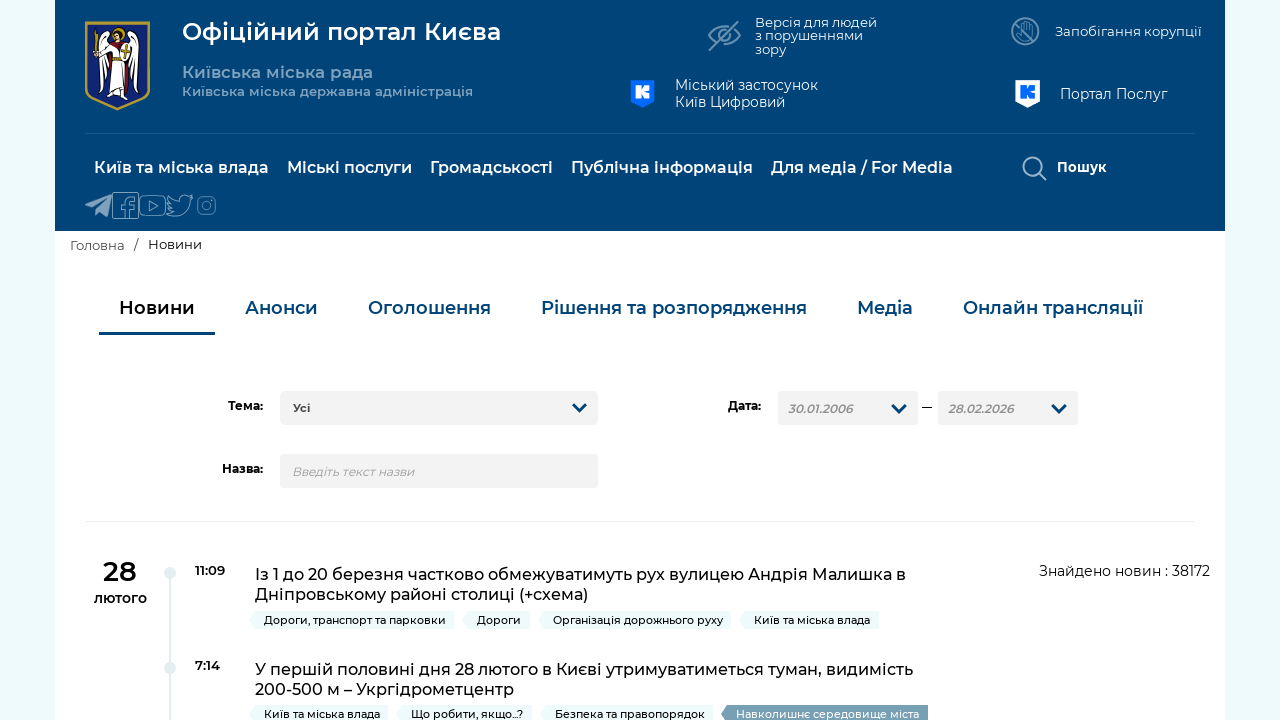

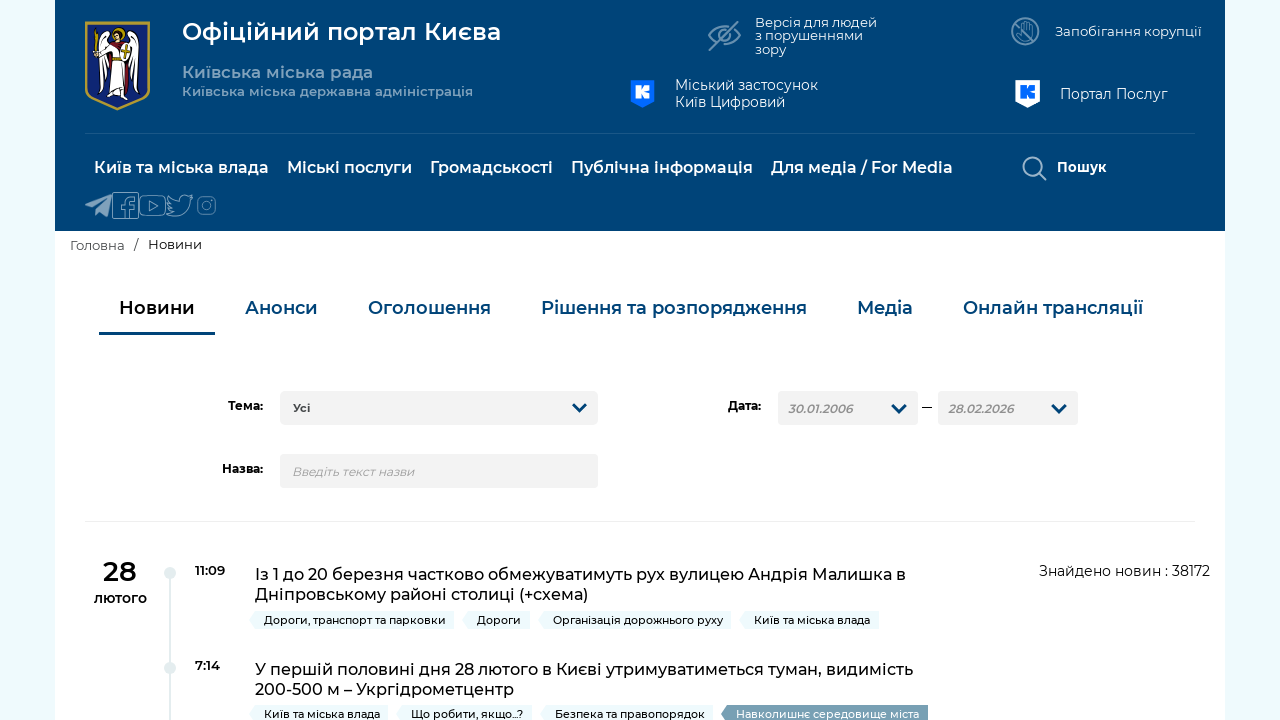